Tests registration form validation by submitting empty data and verifying that all required field error messages are displayed.

Starting URL: https://alada.vn/tai-khoan/dang-ky.html

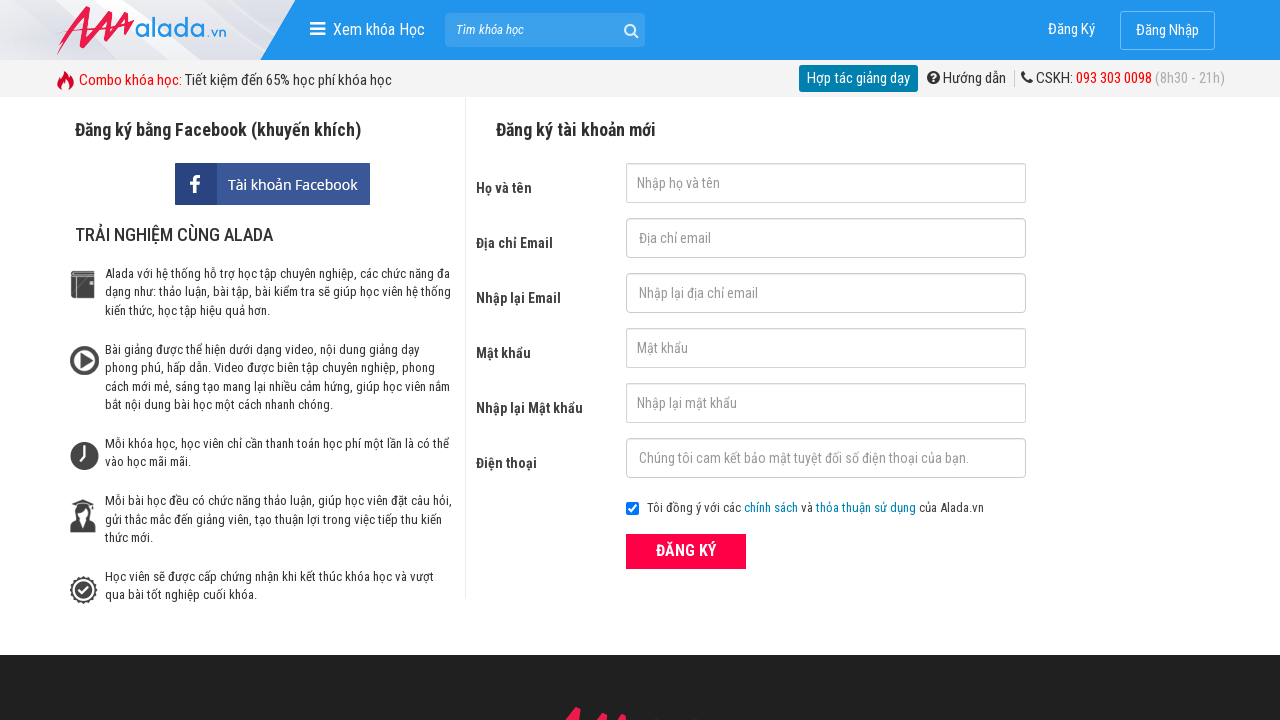

Cleared first name field on #txtFirstname
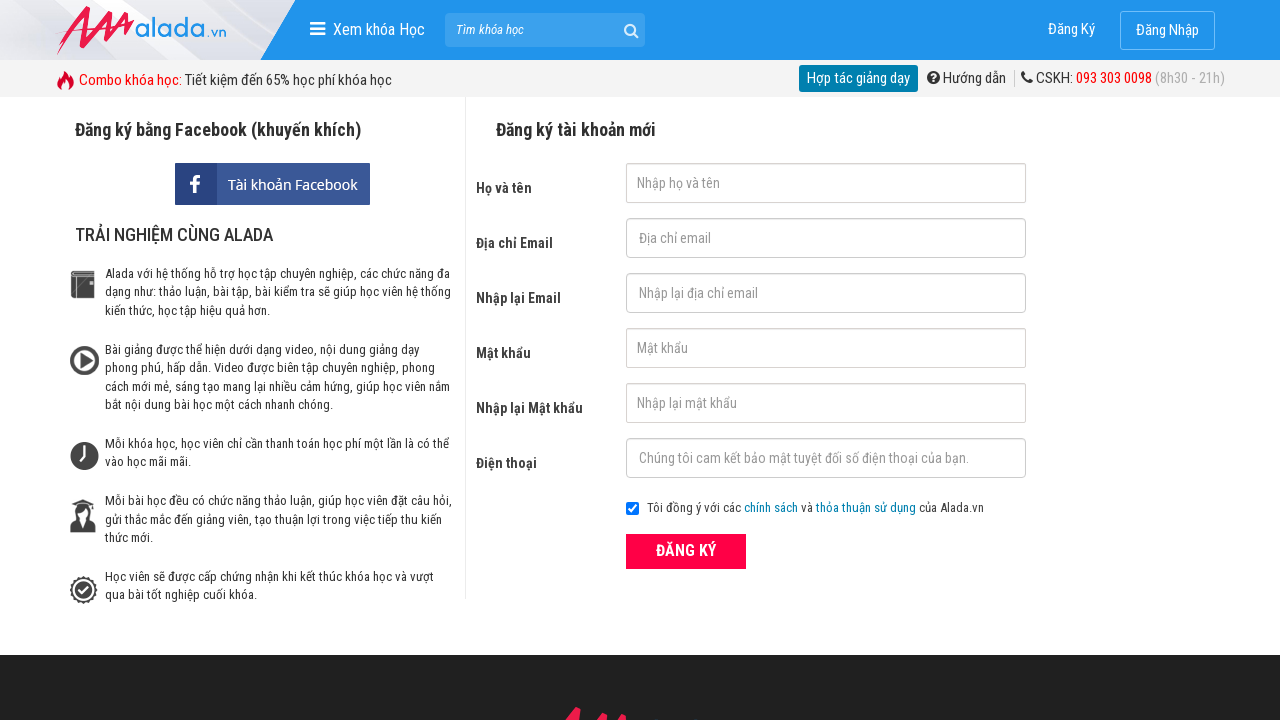

Cleared email field on #txtEmail
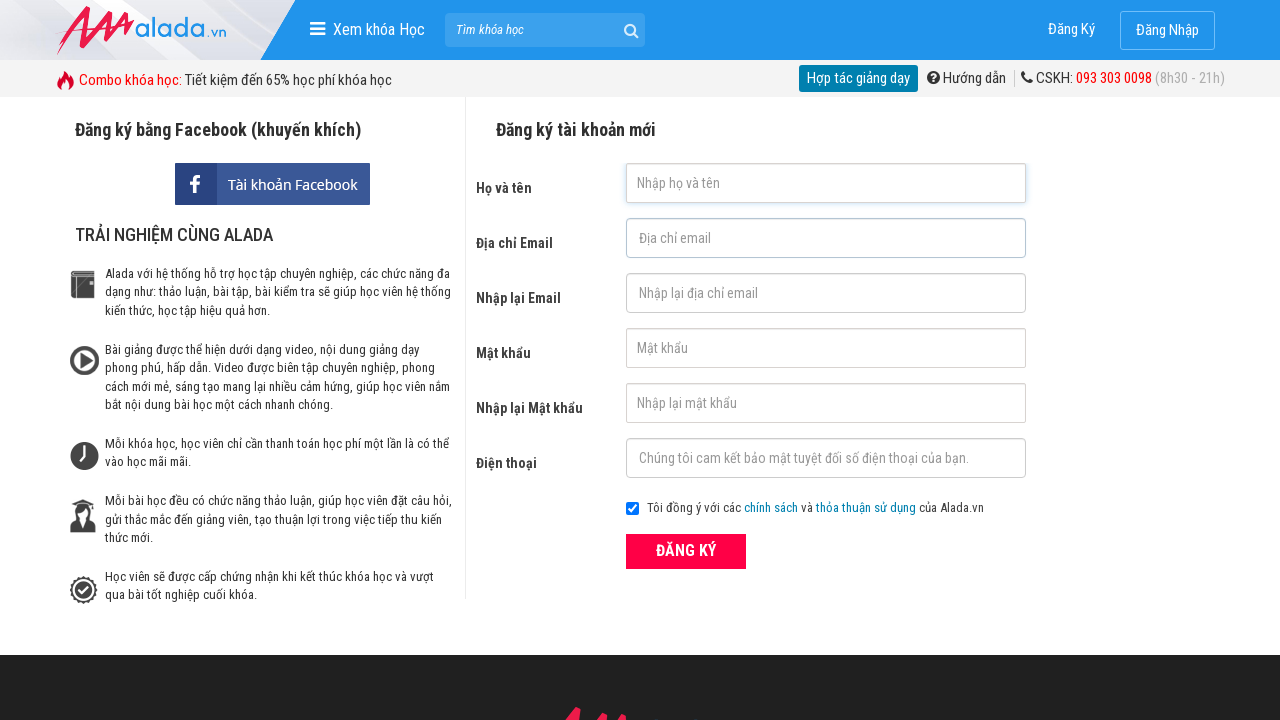

Cleared confirm email field on #txtCEmail
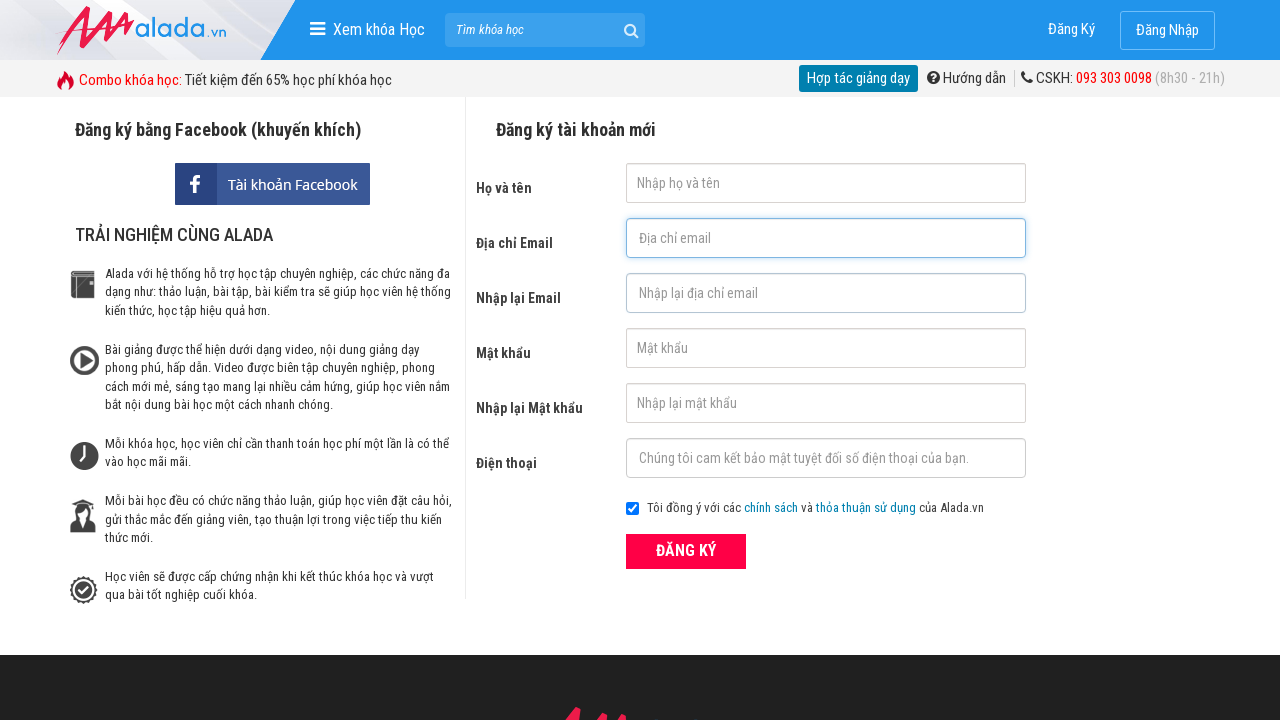

Cleared password field on #txtPassword
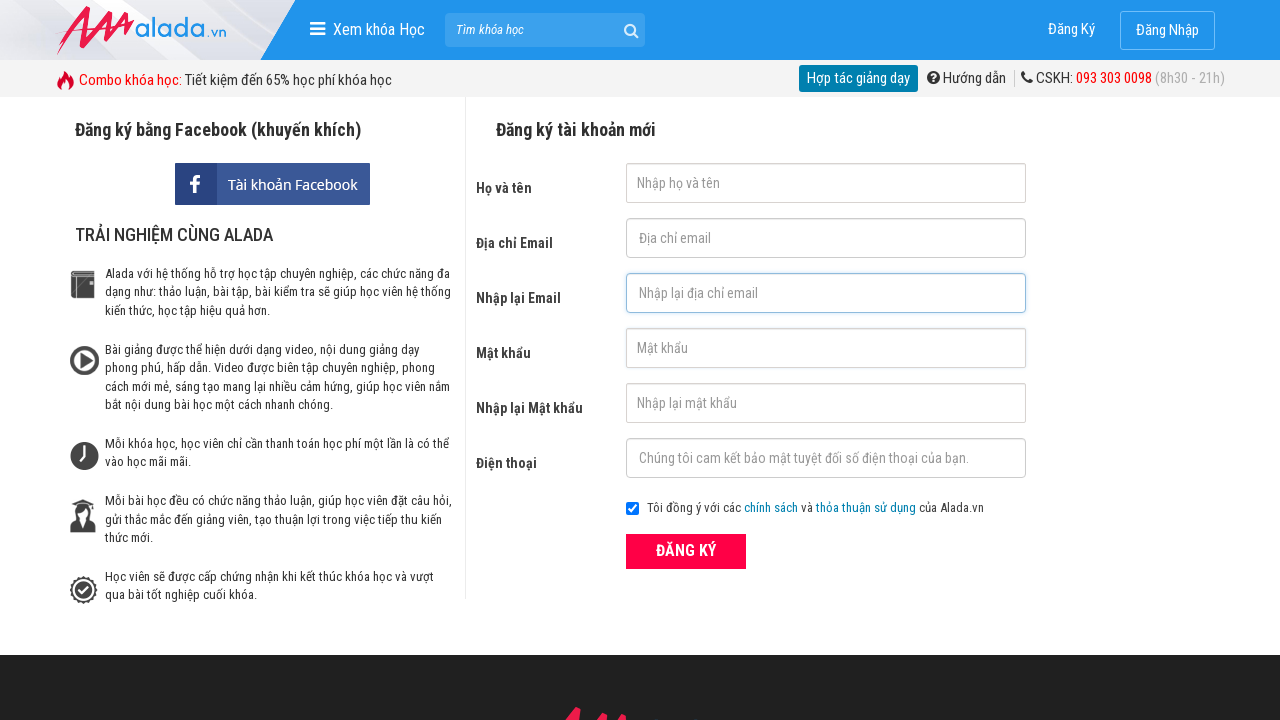

Cleared confirm password field on #txtCPassword
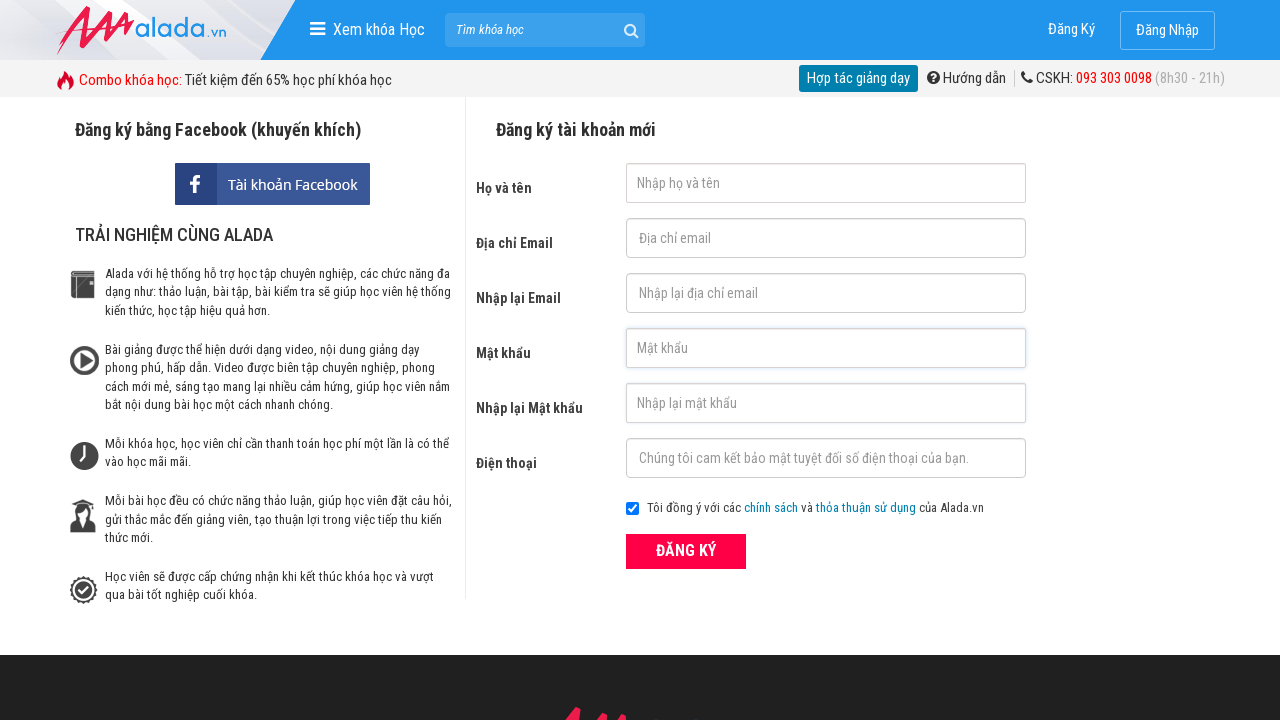

Cleared phone field on #txtPhone
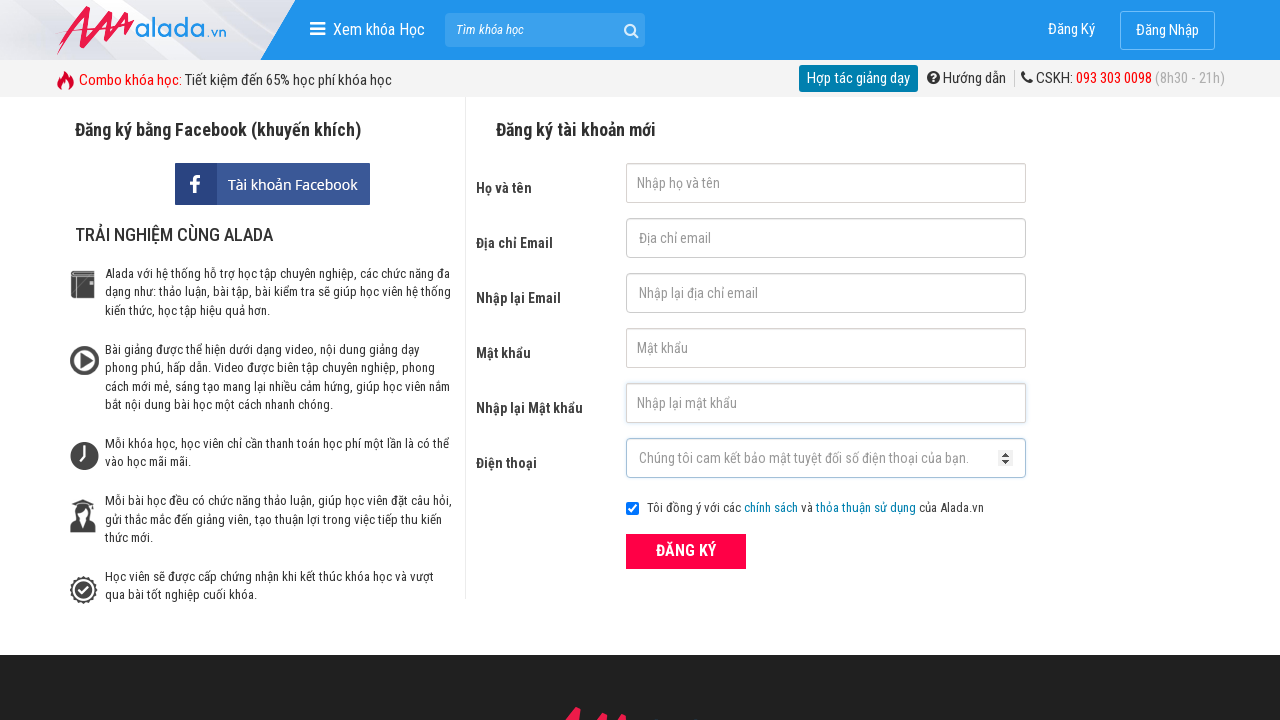

Clicked ĐĂNG KÝ (Register) button with all empty fields at (686, 551) on xpath=//form[@id='frmLogin']//button[text()='ĐĂNG KÝ']
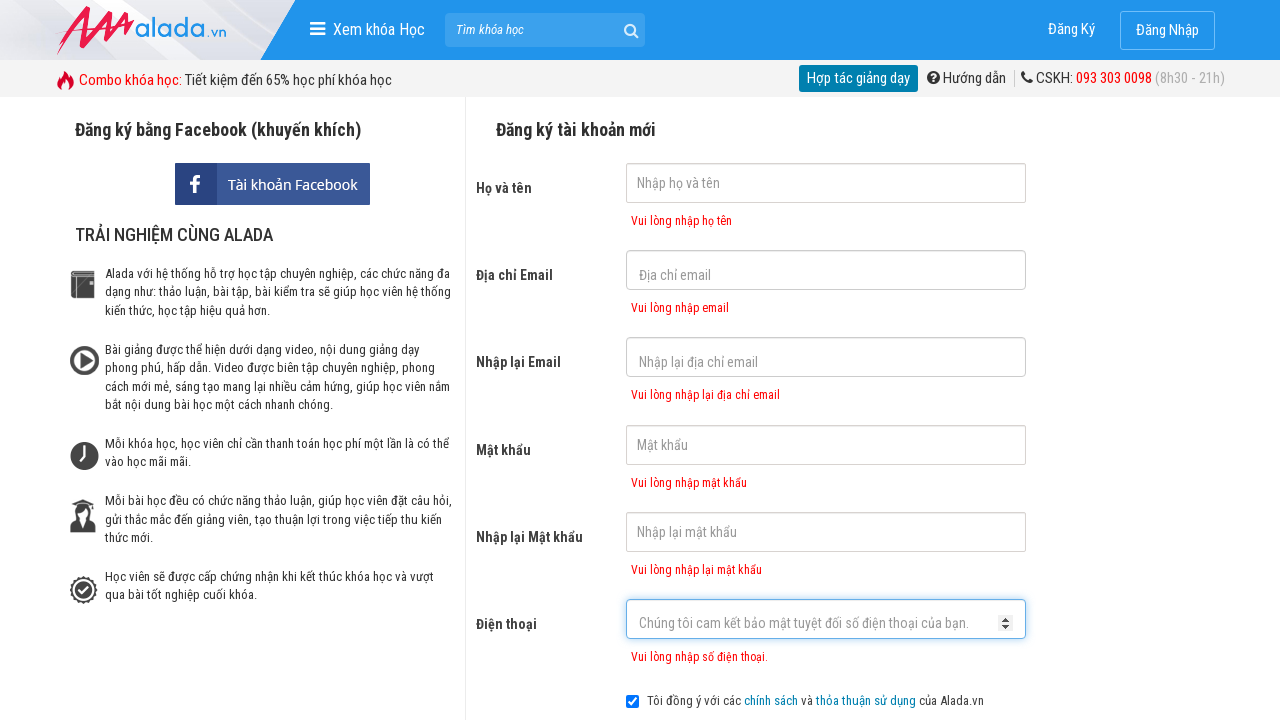

First name error message appeared, validating form validation
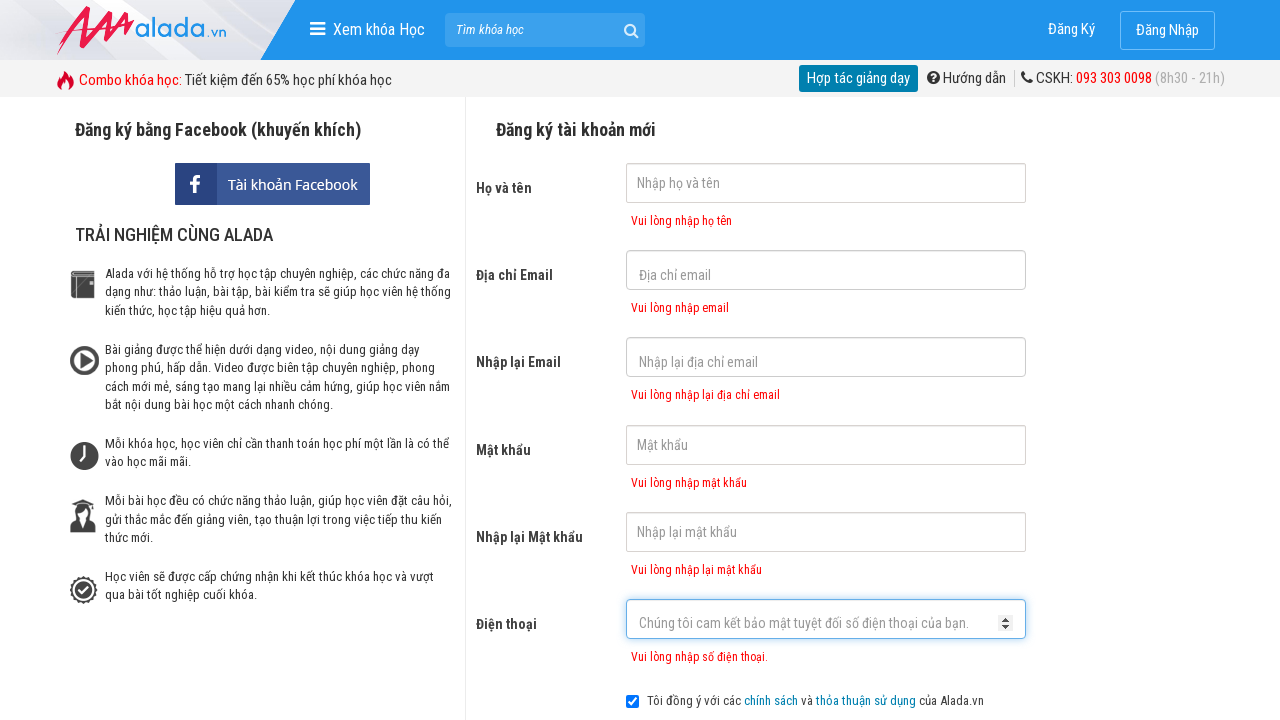

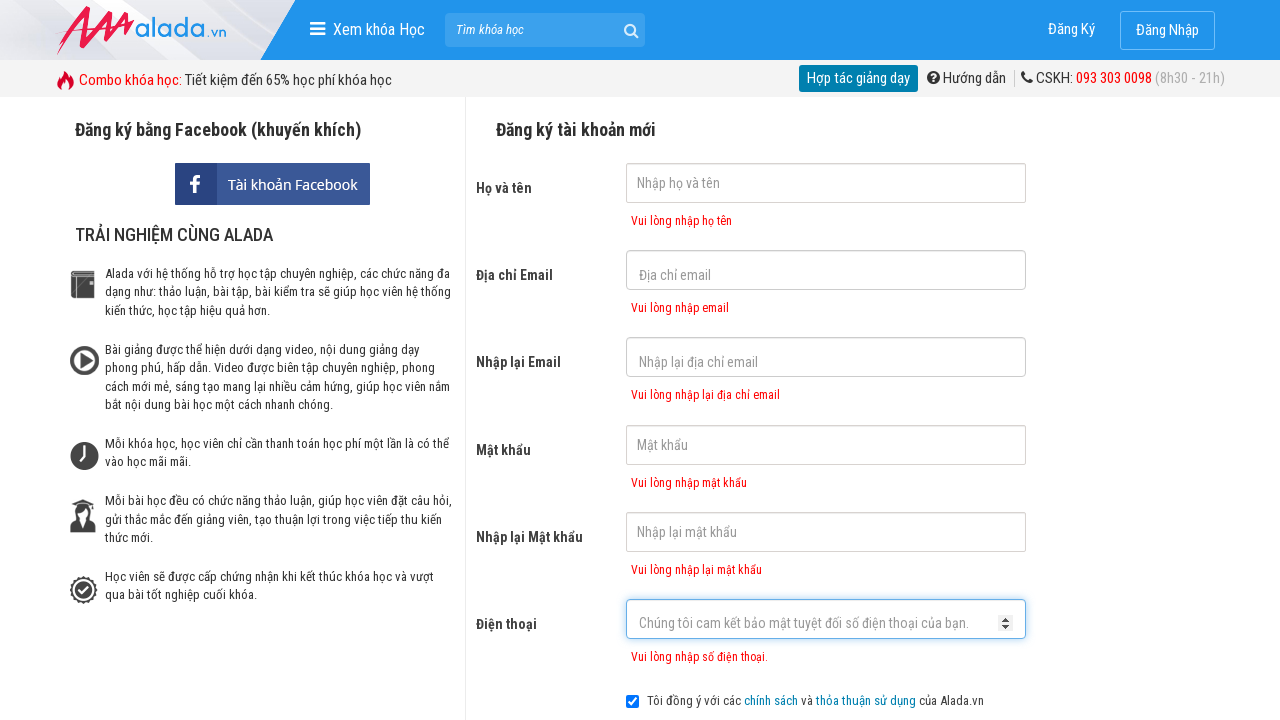